Tests various wait conditions including element visibility, invisibility, and clickability

Starting URL: https://www.leafground.com/waits.xhtml

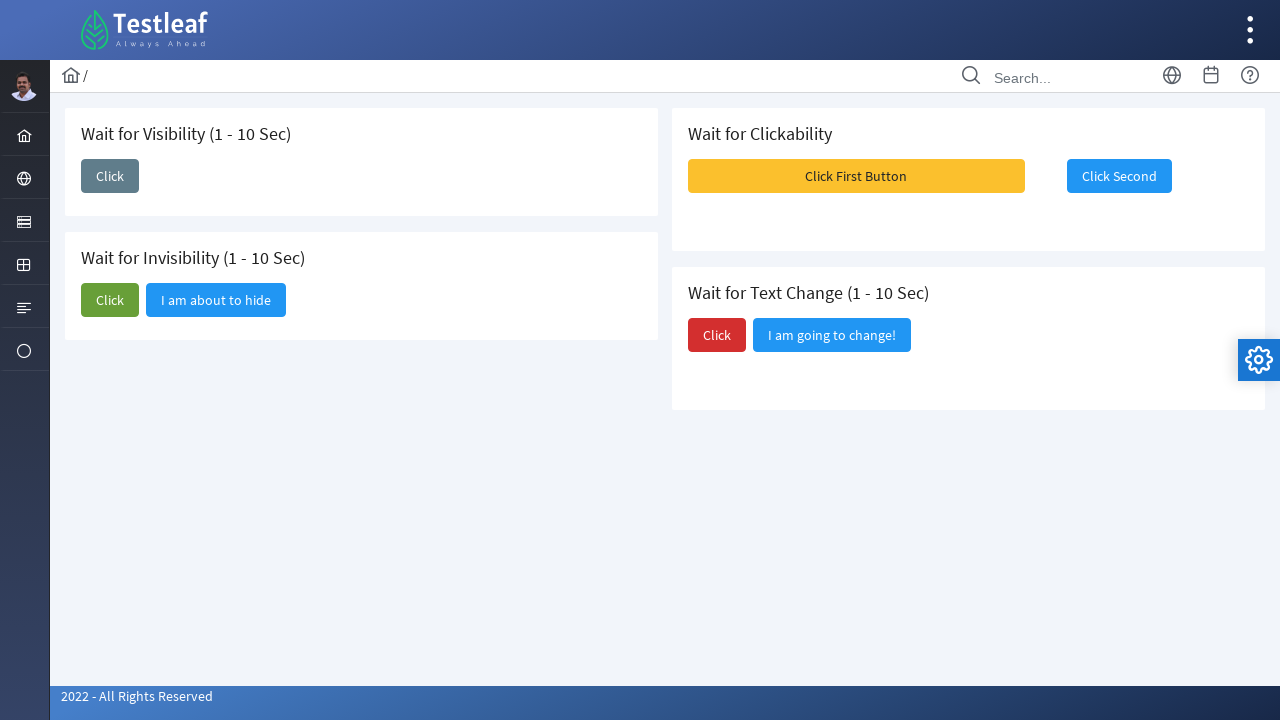

Clicked first button to initiate wait test at (110, 176) on #j_idt87\:j_idt89
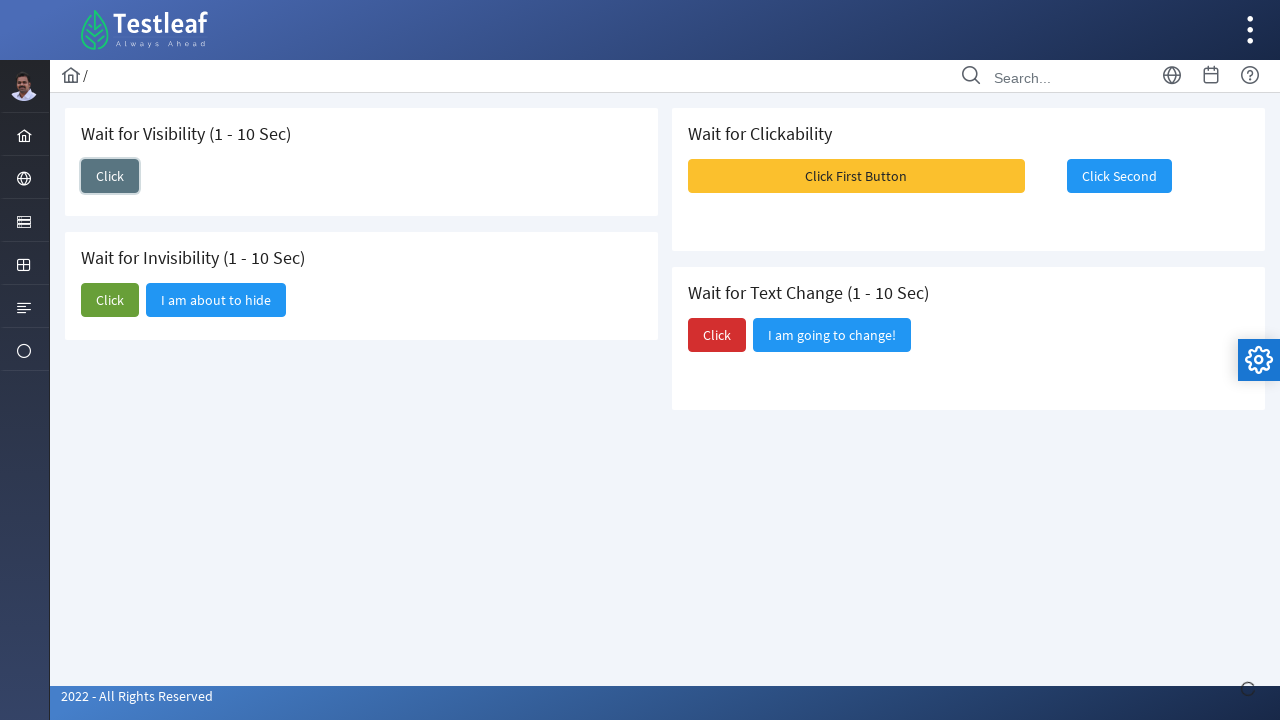

Element became visible after waiting up to 20 seconds
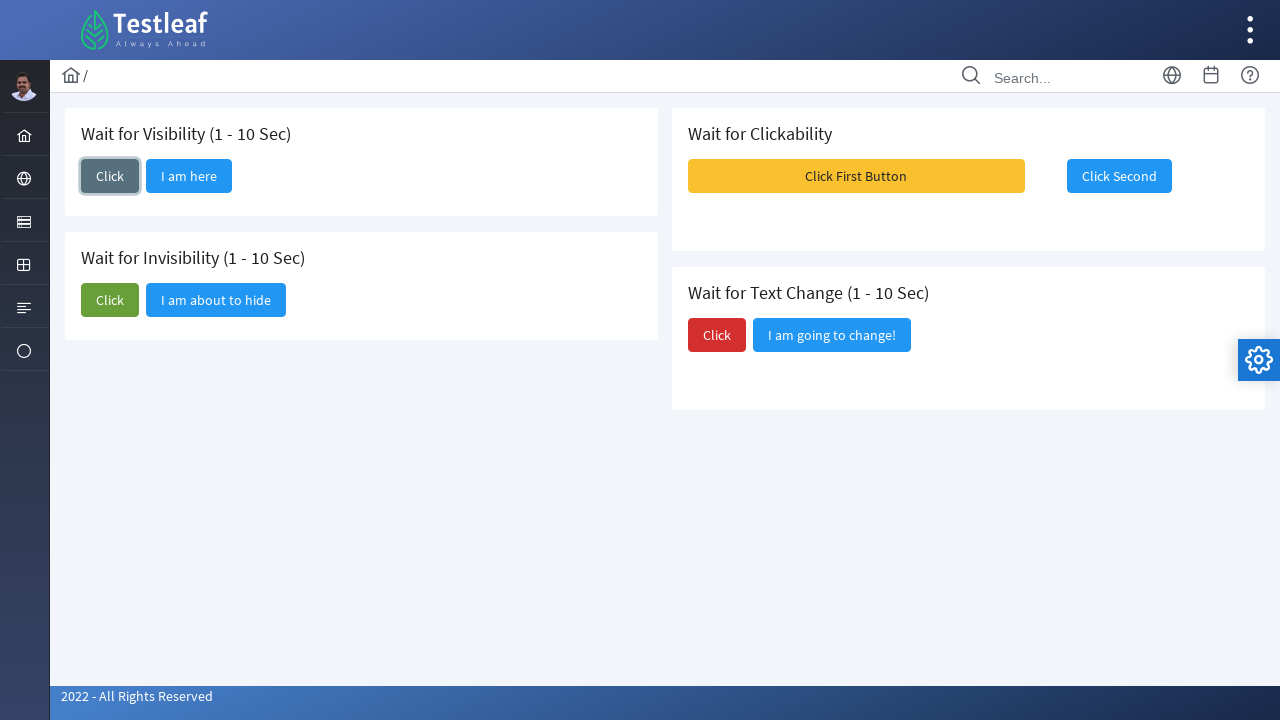

Clicked button to make element invisible at (856, 176) on #j_idt87\:j_idt95
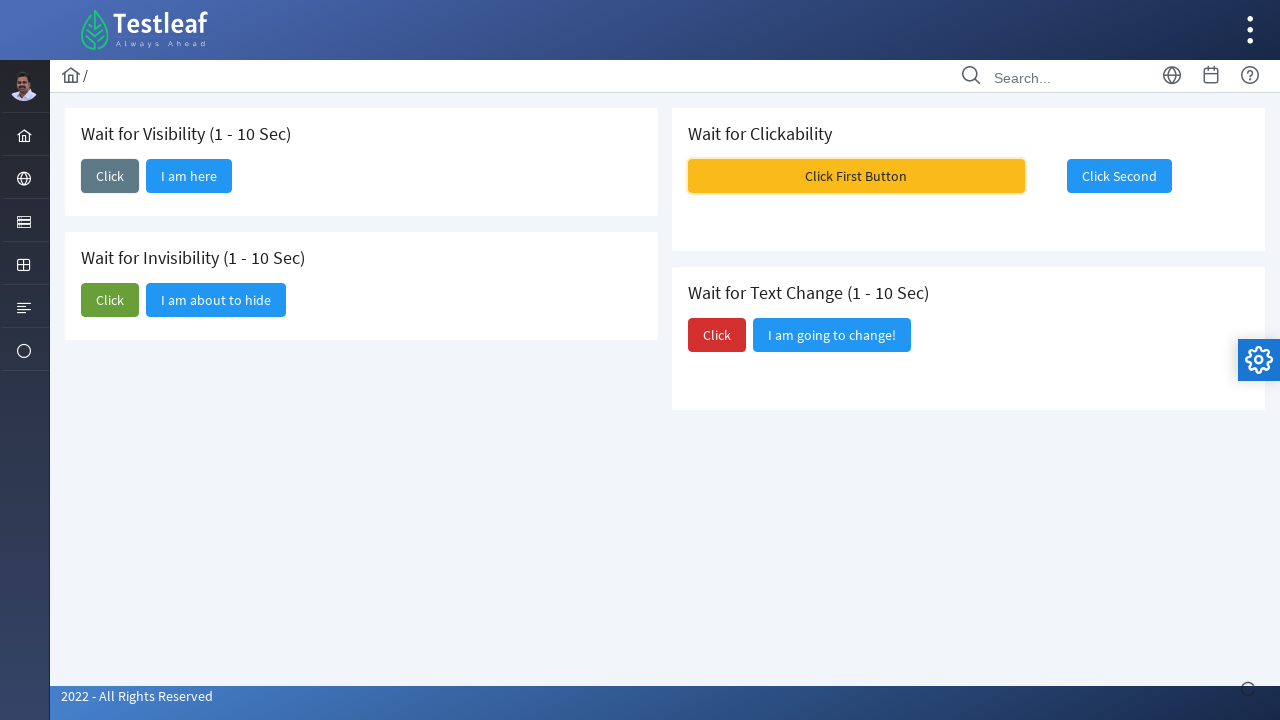

Growl message disappeared after waiting up to 20 seconds
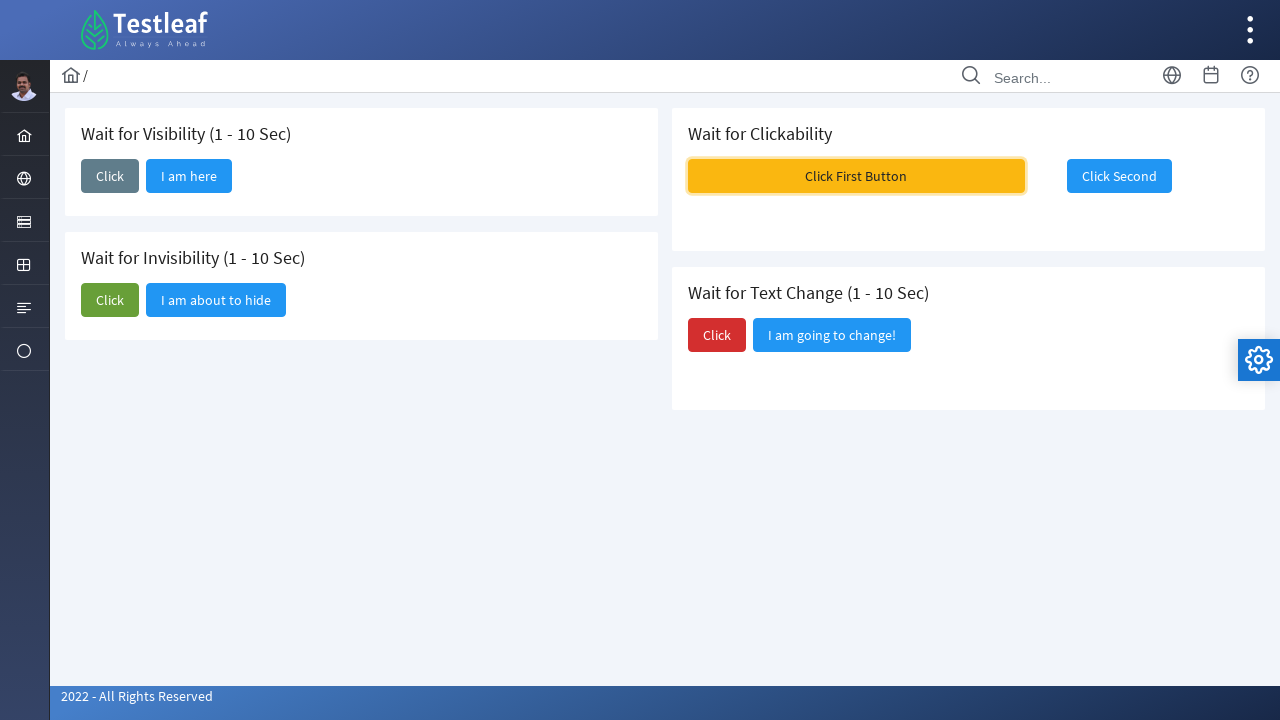

Button became visible and ready to click after waiting up to 20 seconds
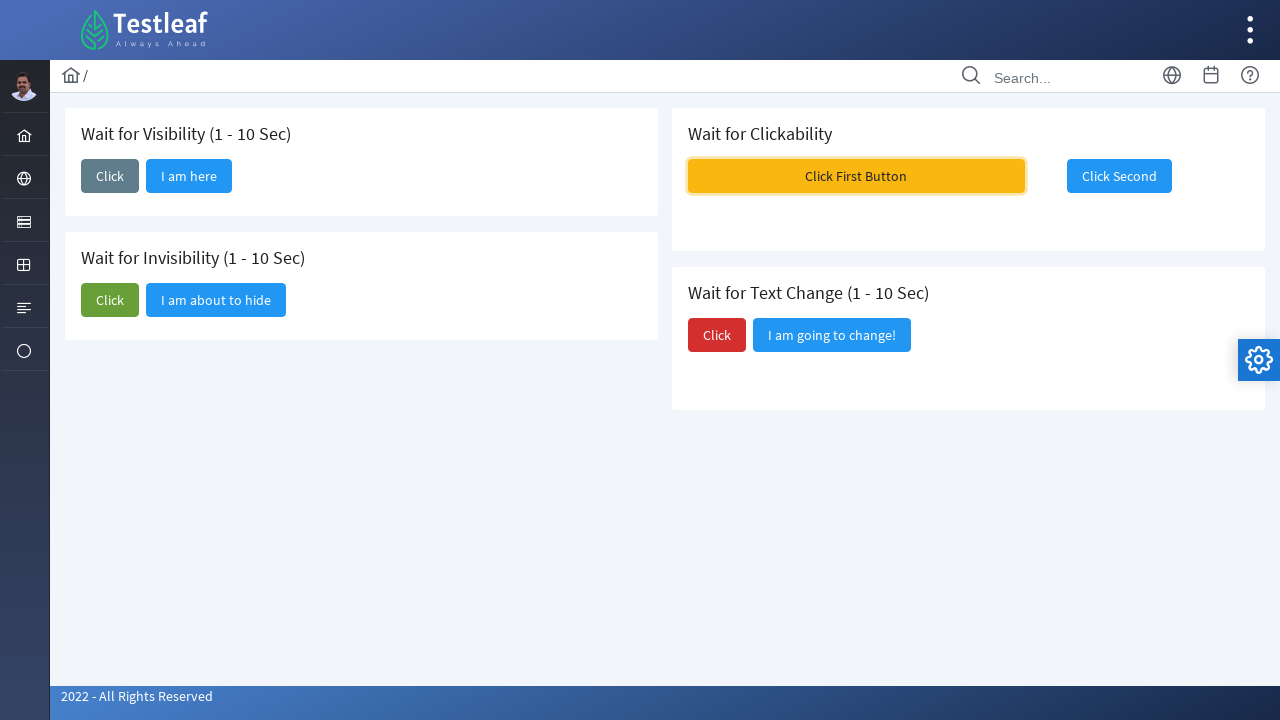

Clicked enabled button to complete wait test at (1119, 176) on #j_idt87\:j_idt96
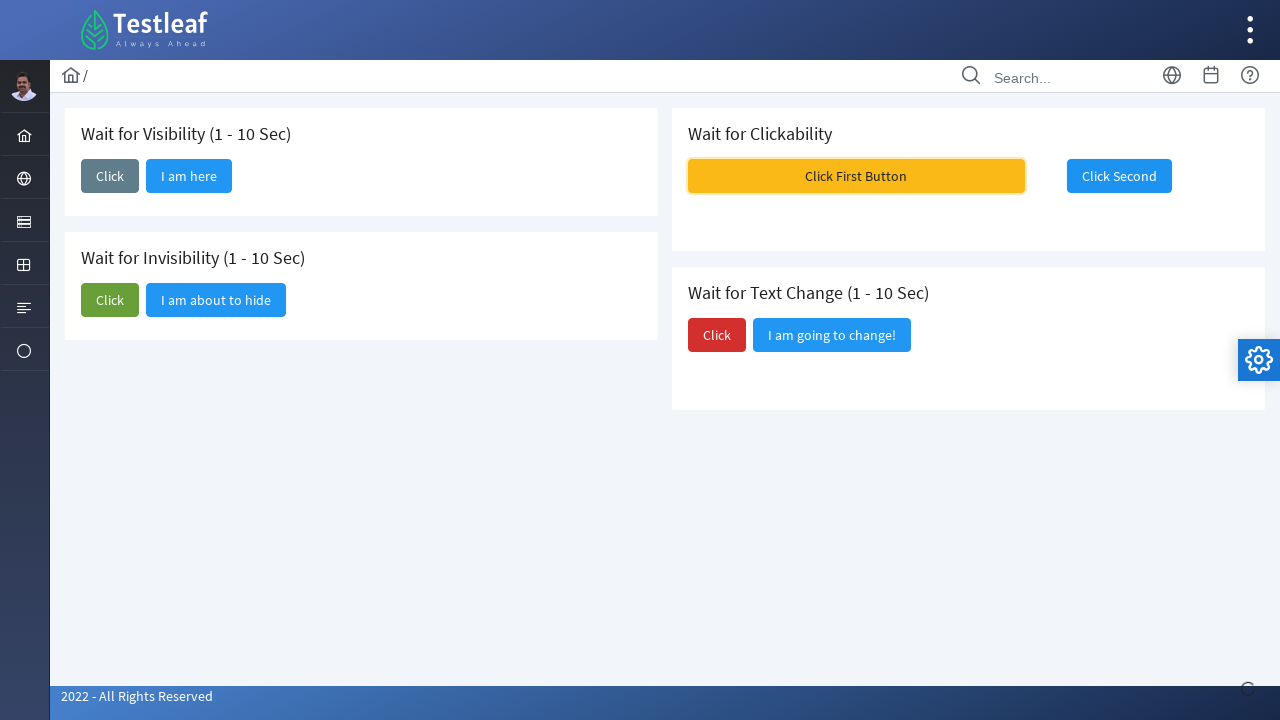

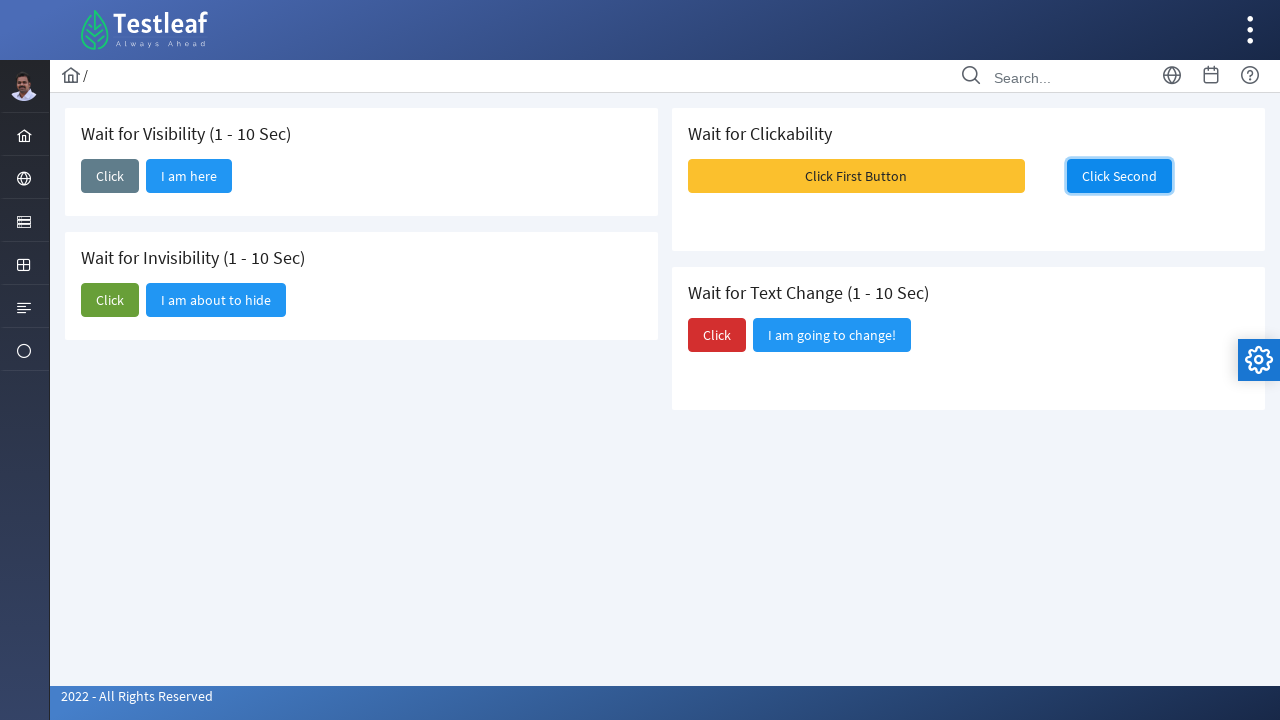